Tests that entered text is trimmed when editing a todo item

Starting URL: https://demo.playwright.dev/todomvc

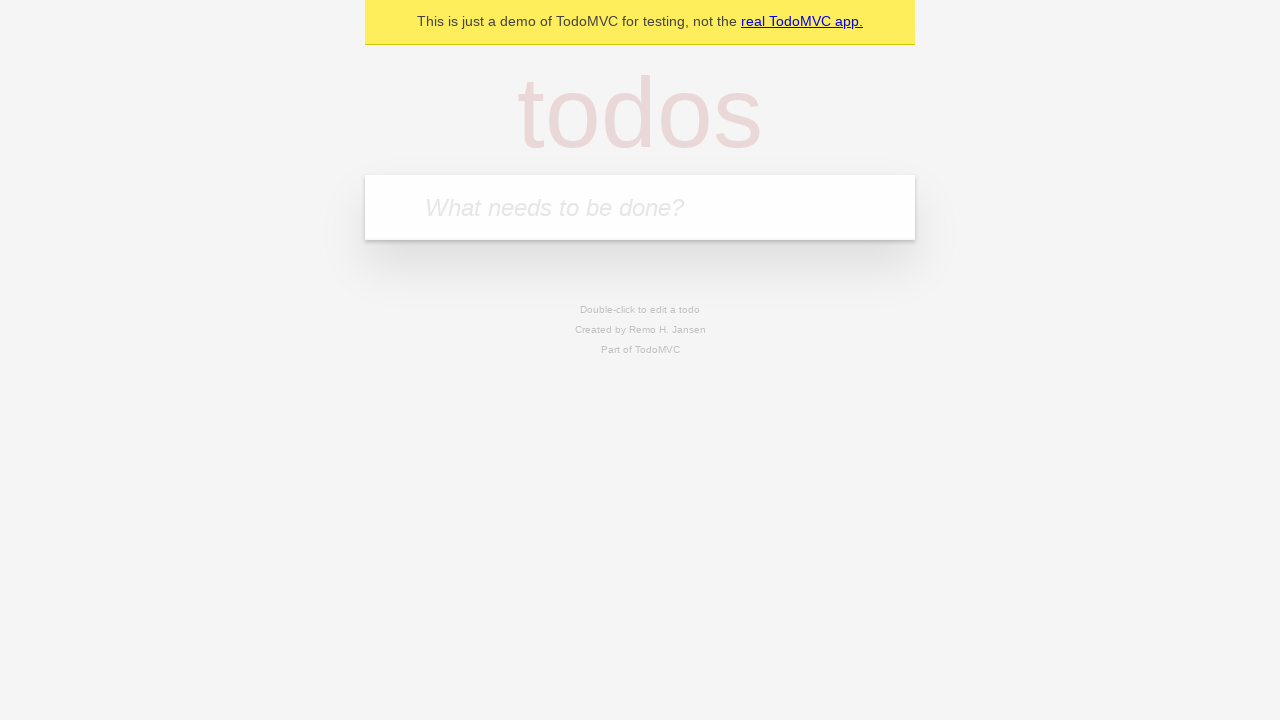

Filled todo input with 'buy some cheese' on internal:attr=[placeholder="What needs to be done?"i]
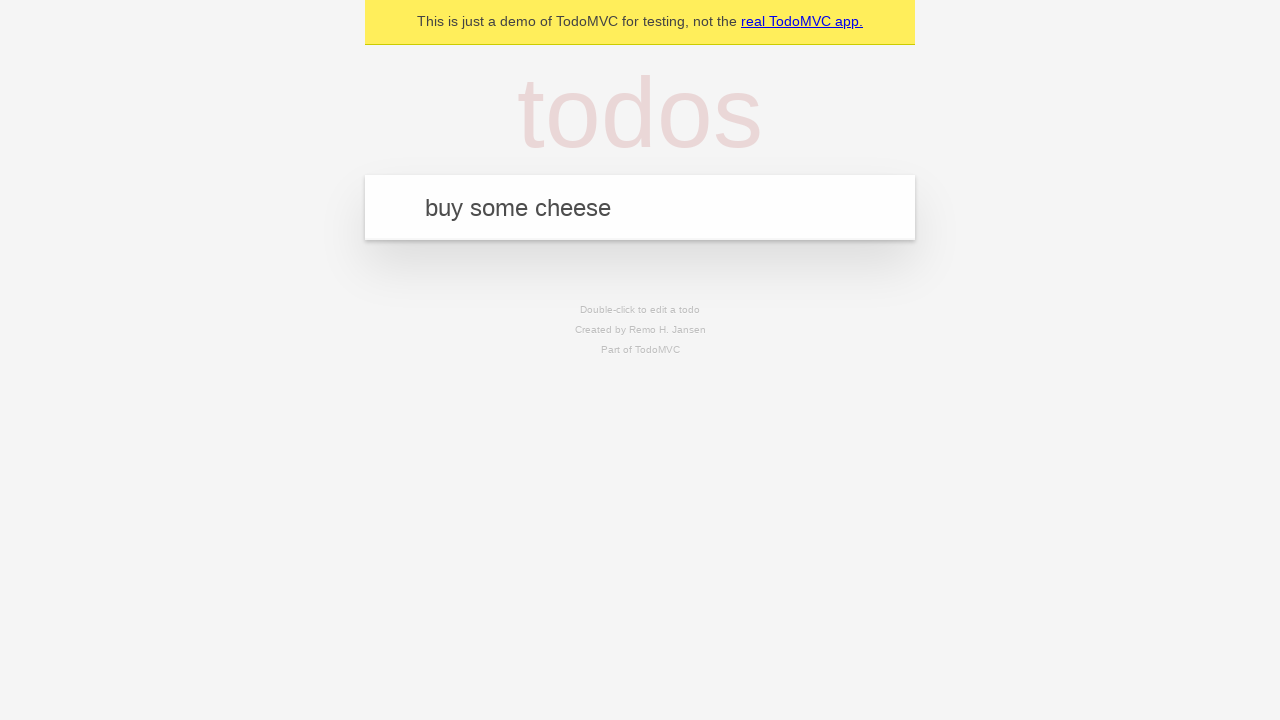

Pressed Enter to create first todo item on internal:attr=[placeholder="What needs to be done?"i]
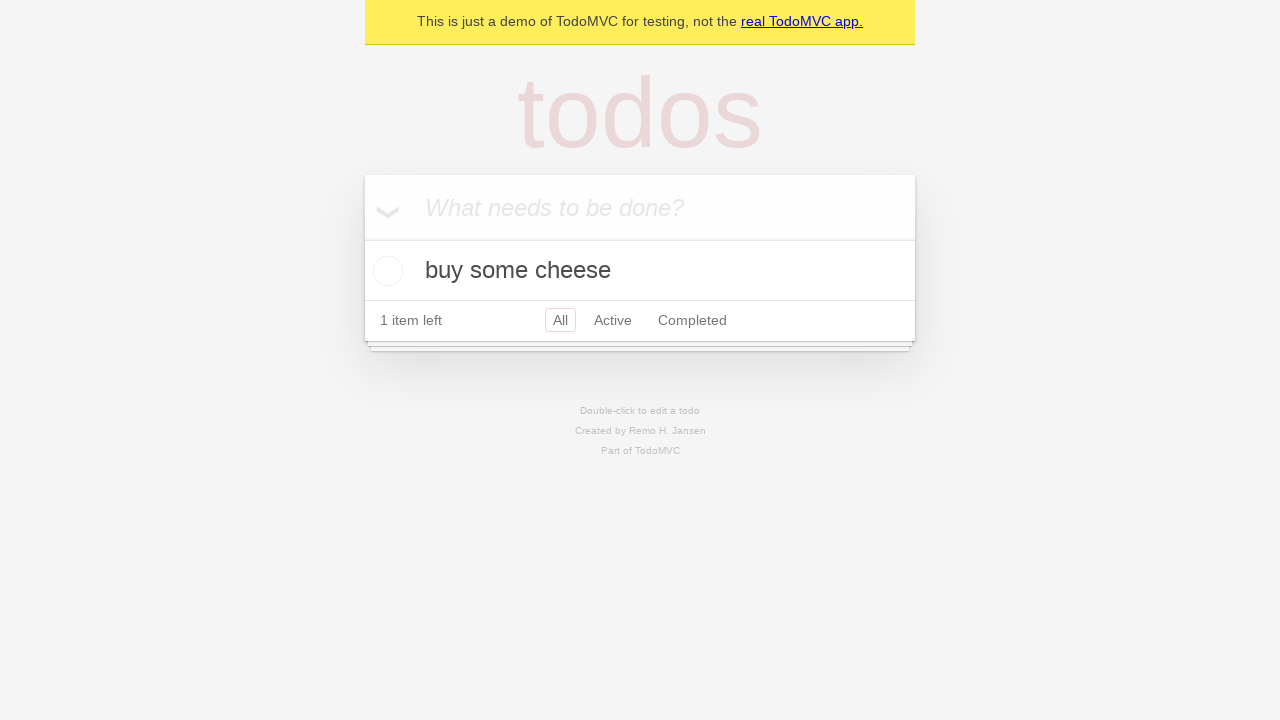

Filled todo input with 'feed the cat' on internal:attr=[placeholder="What needs to be done?"i]
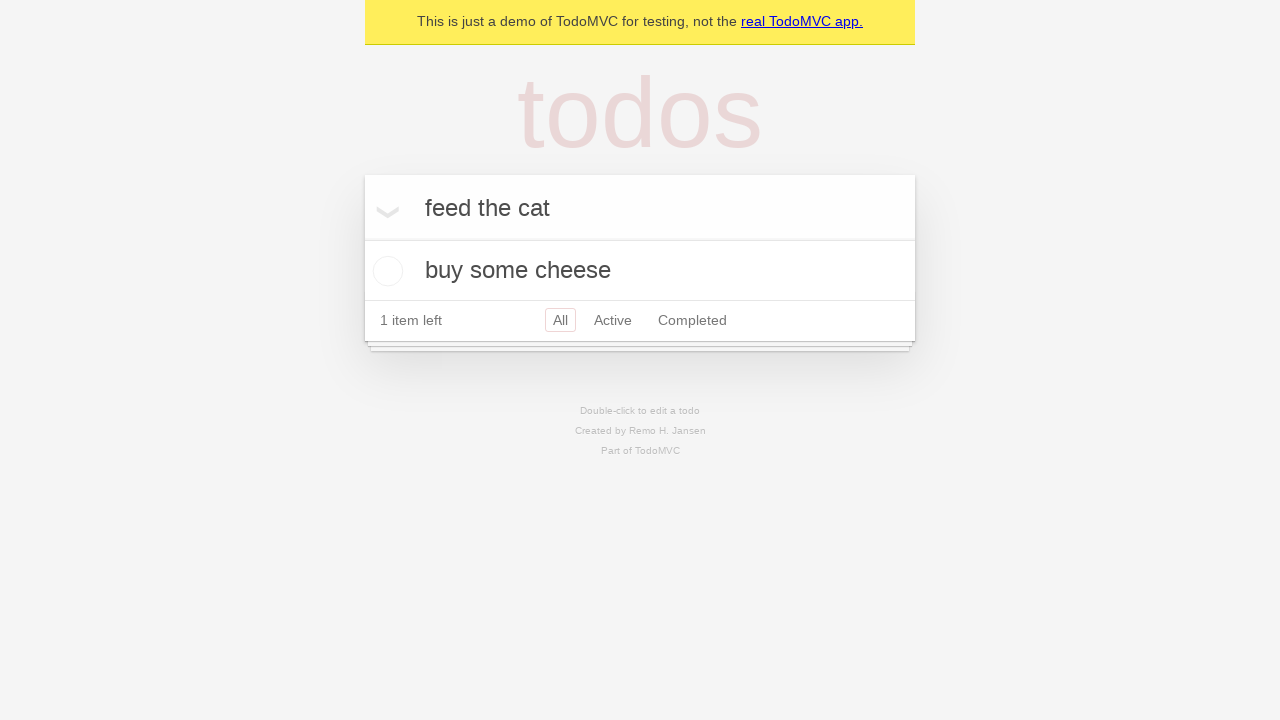

Pressed Enter to create second todo item on internal:attr=[placeholder="What needs to be done?"i]
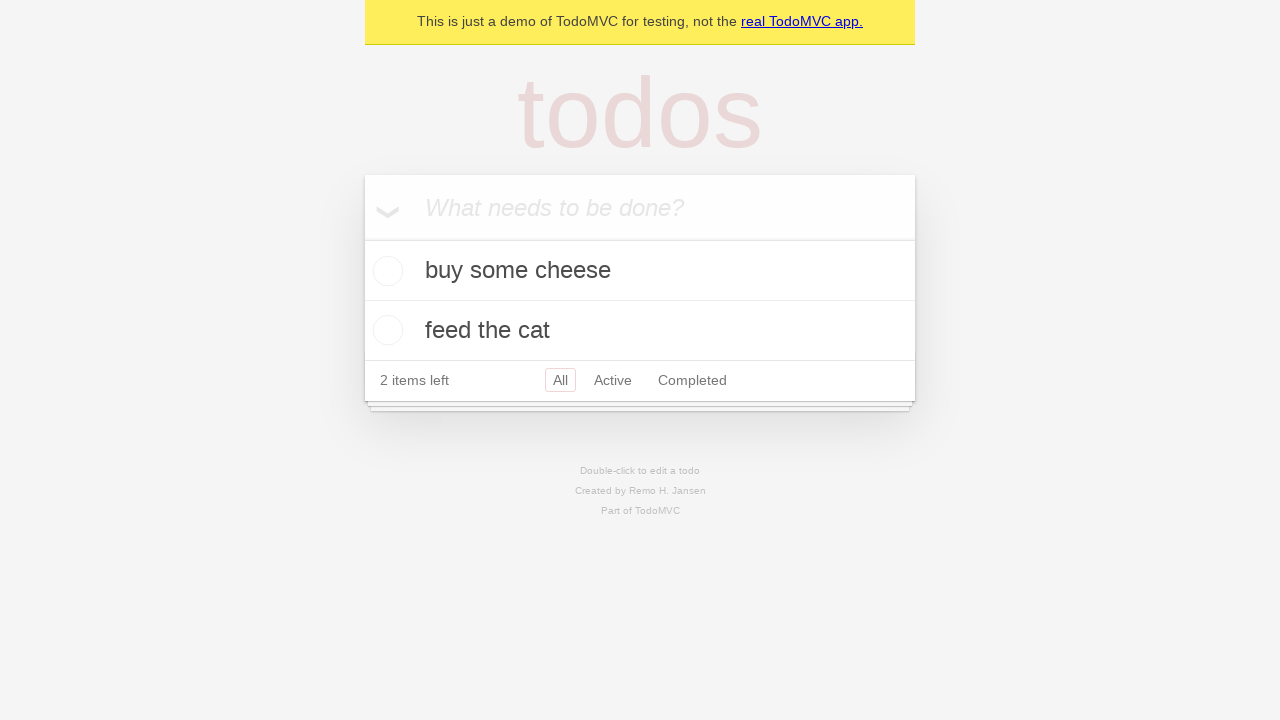

Filled todo input with 'book a doctors appointment' on internal:attr=[placeholder="What needs to be done?"i]
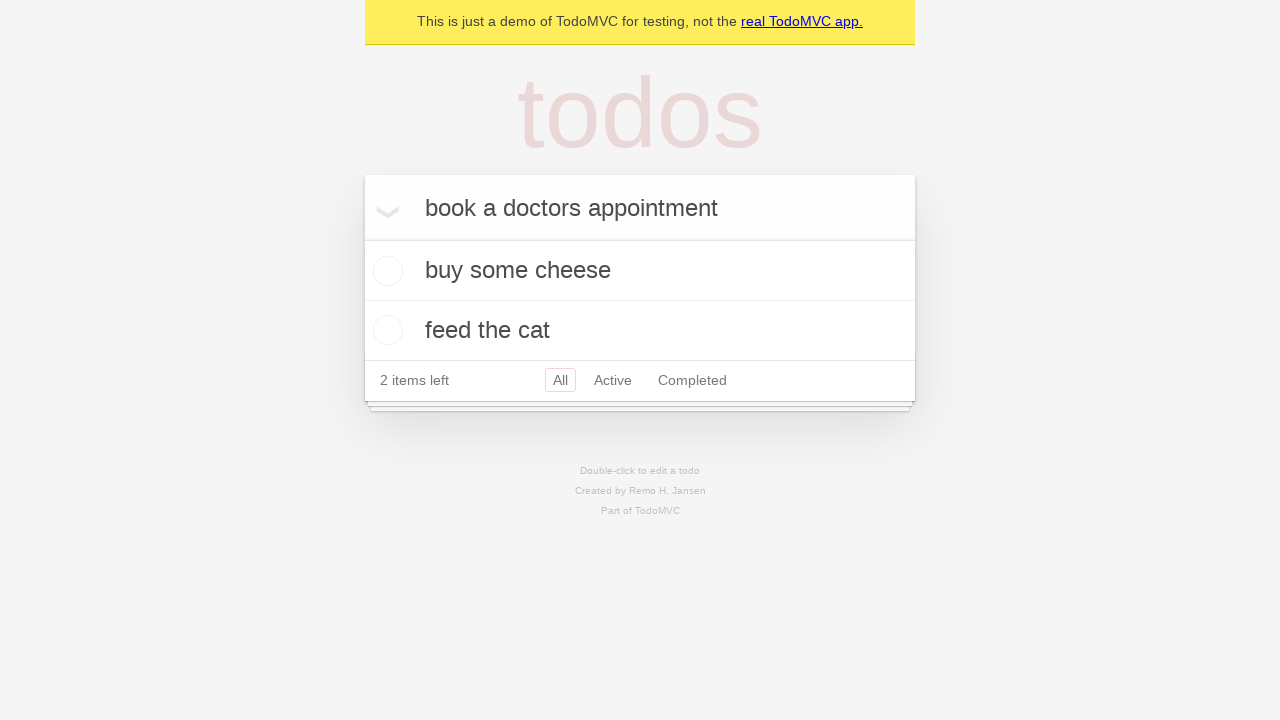

Pressed Enter to create third todo item on internal:attr=[placeholder="What needs to be done?"i]
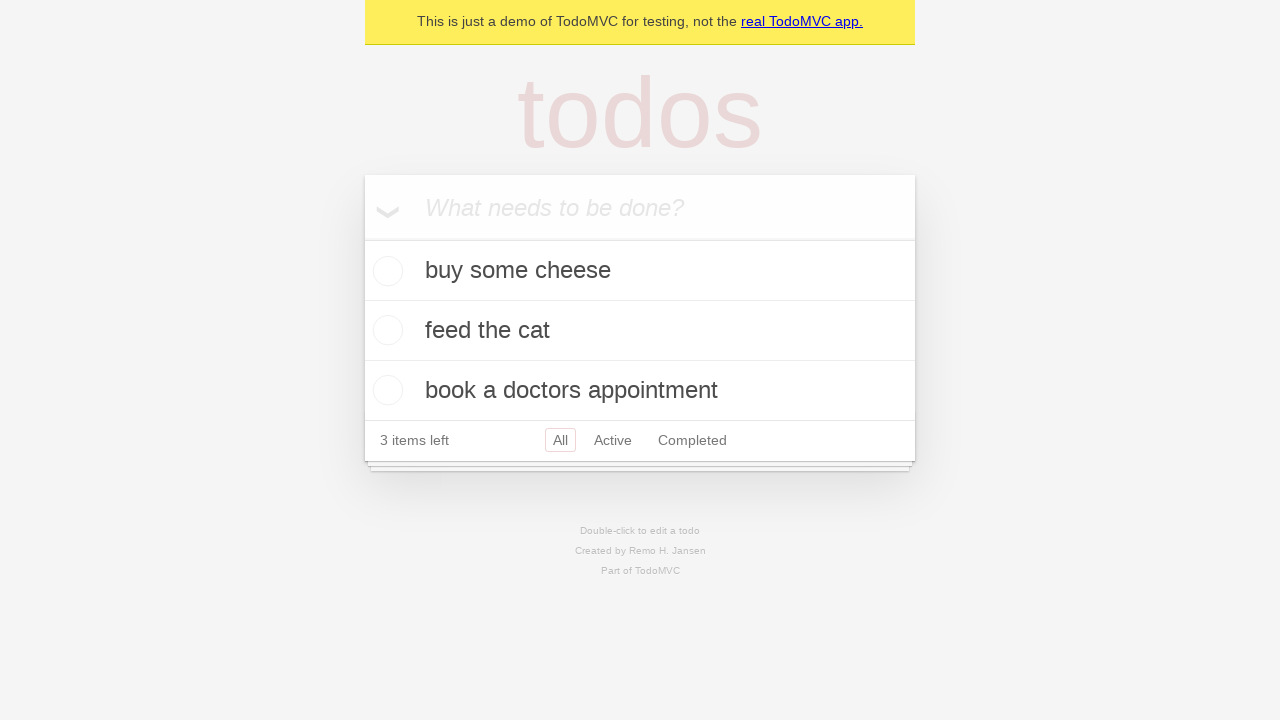

Double-clicked second todo item to edit at (640, 331) on internal:testid=[data-testid="todo-item"s] >> nth=1
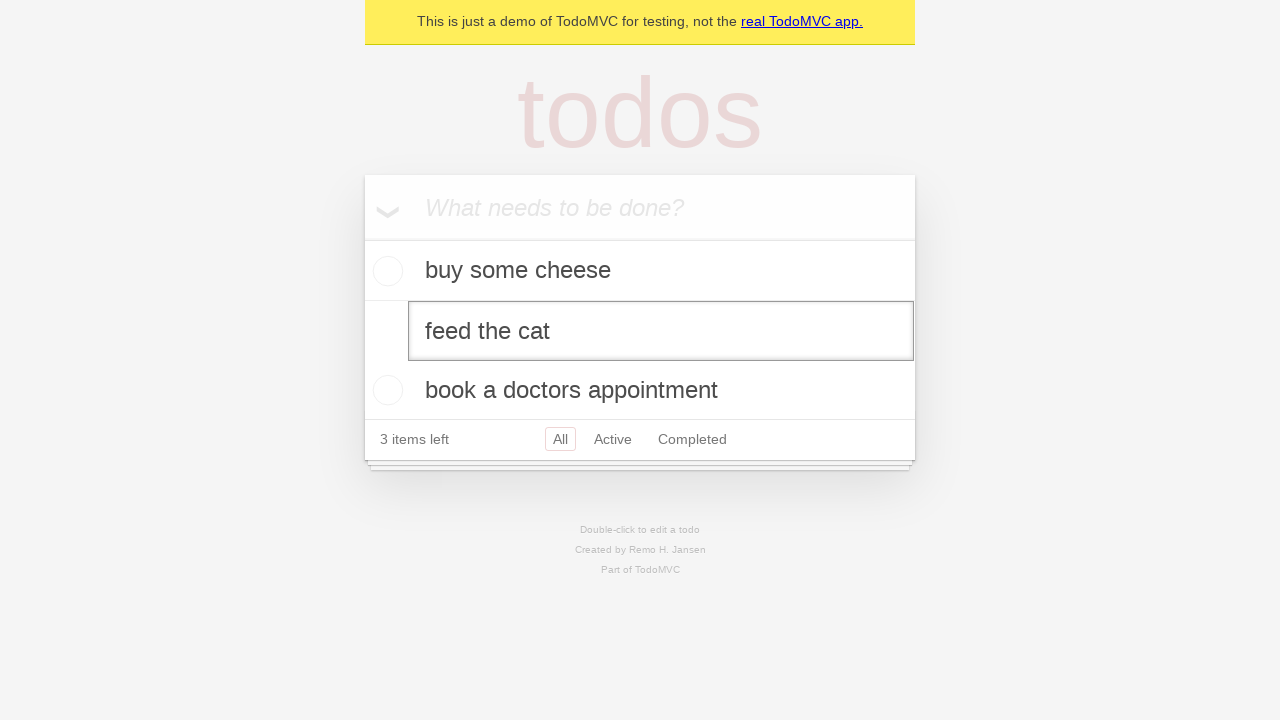

Filled edit field with text containing leading and trailing whitespace on internal:testid=[data-testid="todo-item"s] >> nth=1 >> internal:role=textbox[nam
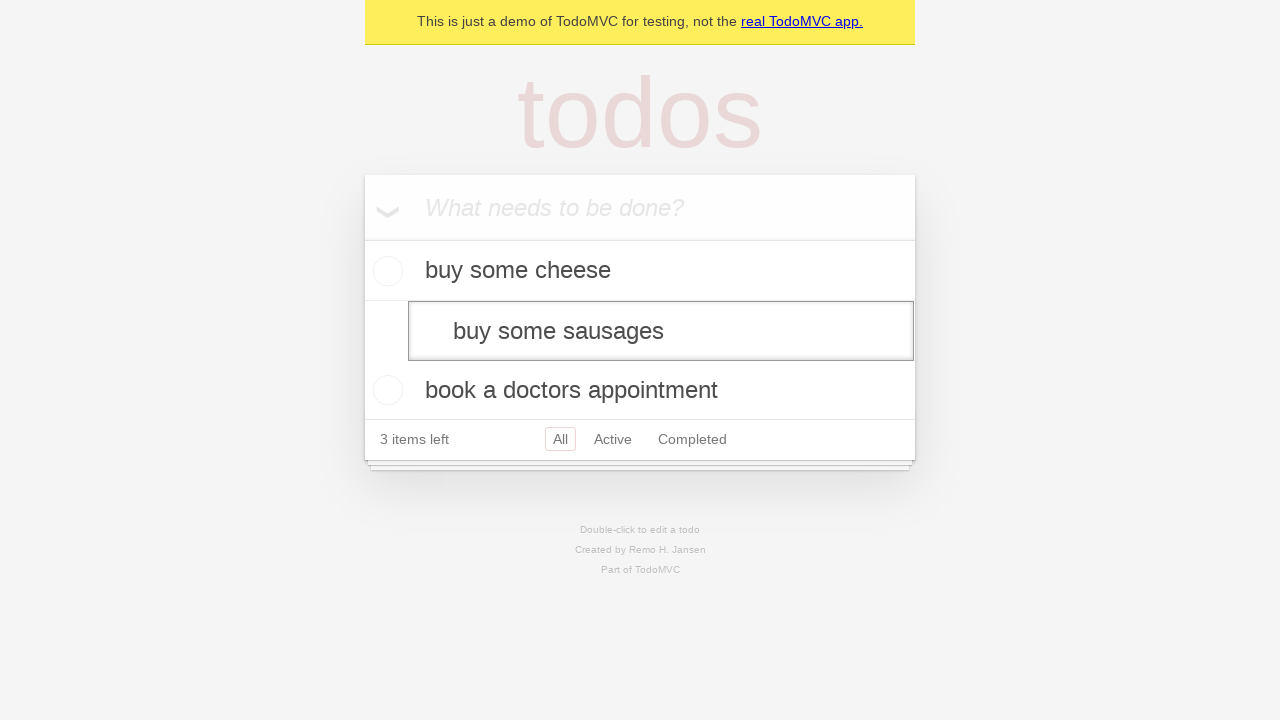

Pressed Enter to confirm edit and verify text is trimmed on internal:testid=[data-testid="todo-item"s] >> nth=1 >> internal:role=textbox[nam
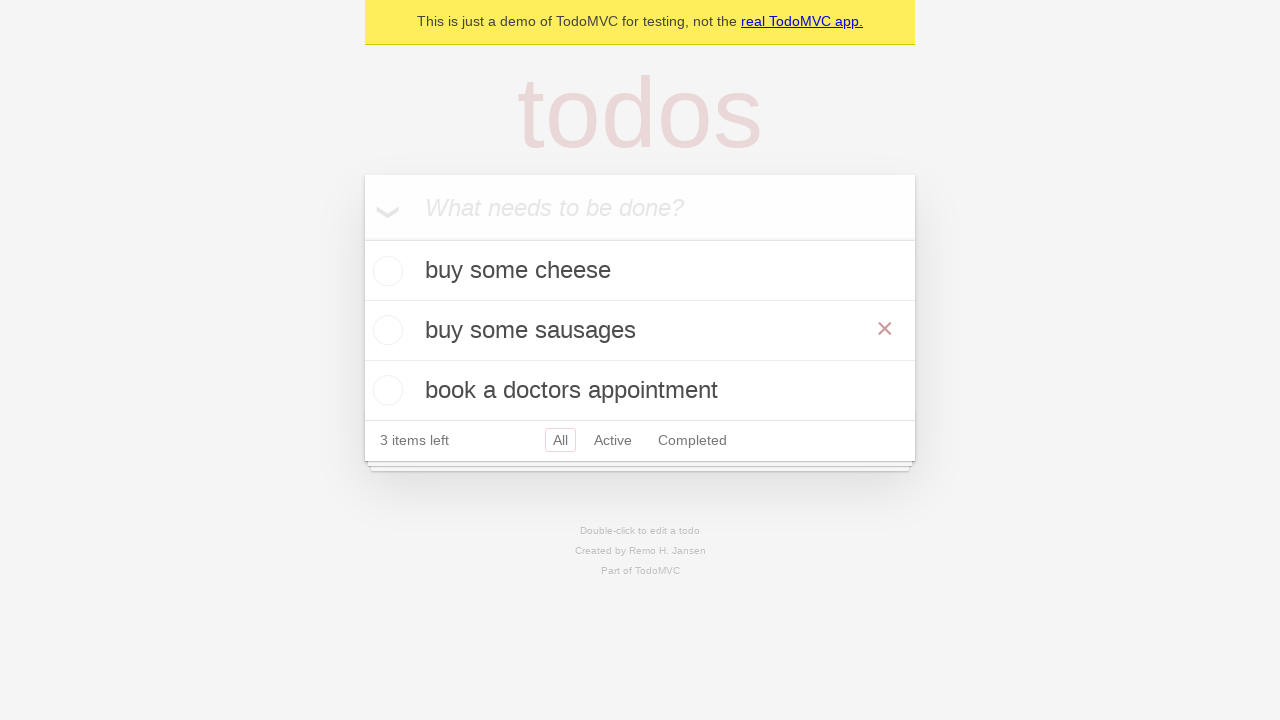

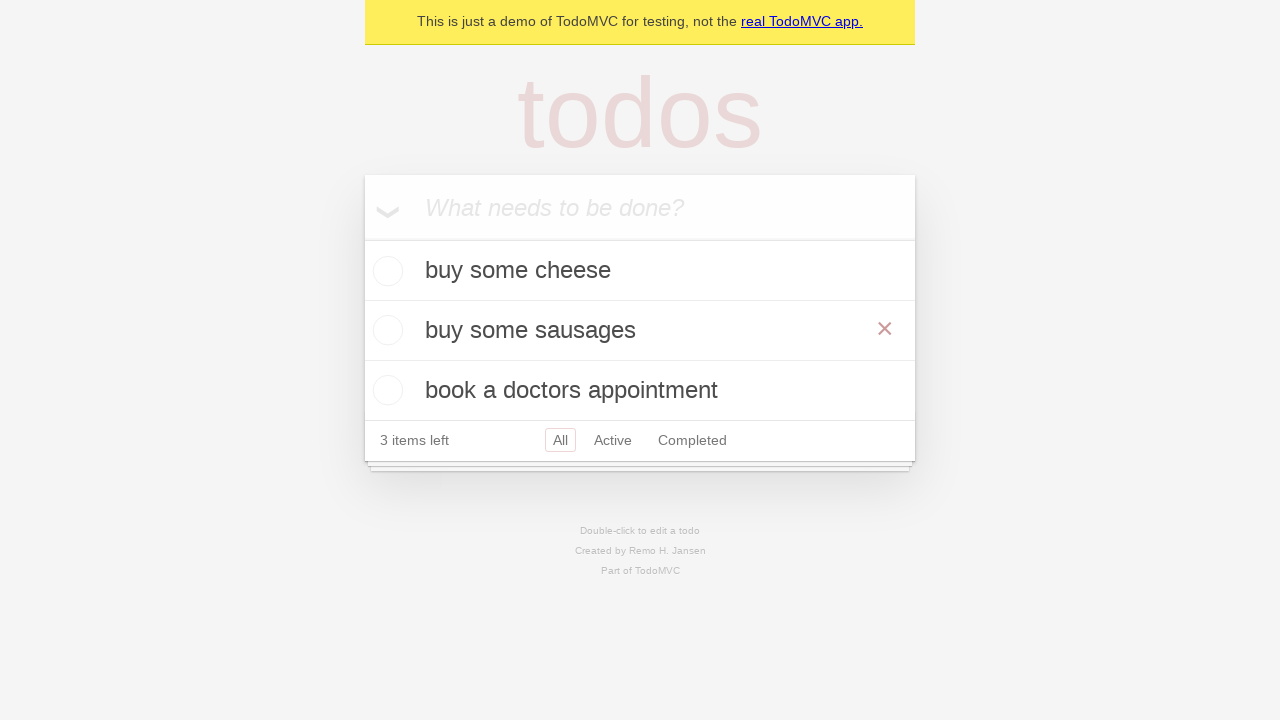